Tests a click counter functionality by clicking a button 5 times and verifying the counter increments correctly

Starting URL: https://qaclickcounter.ccbp.tech/

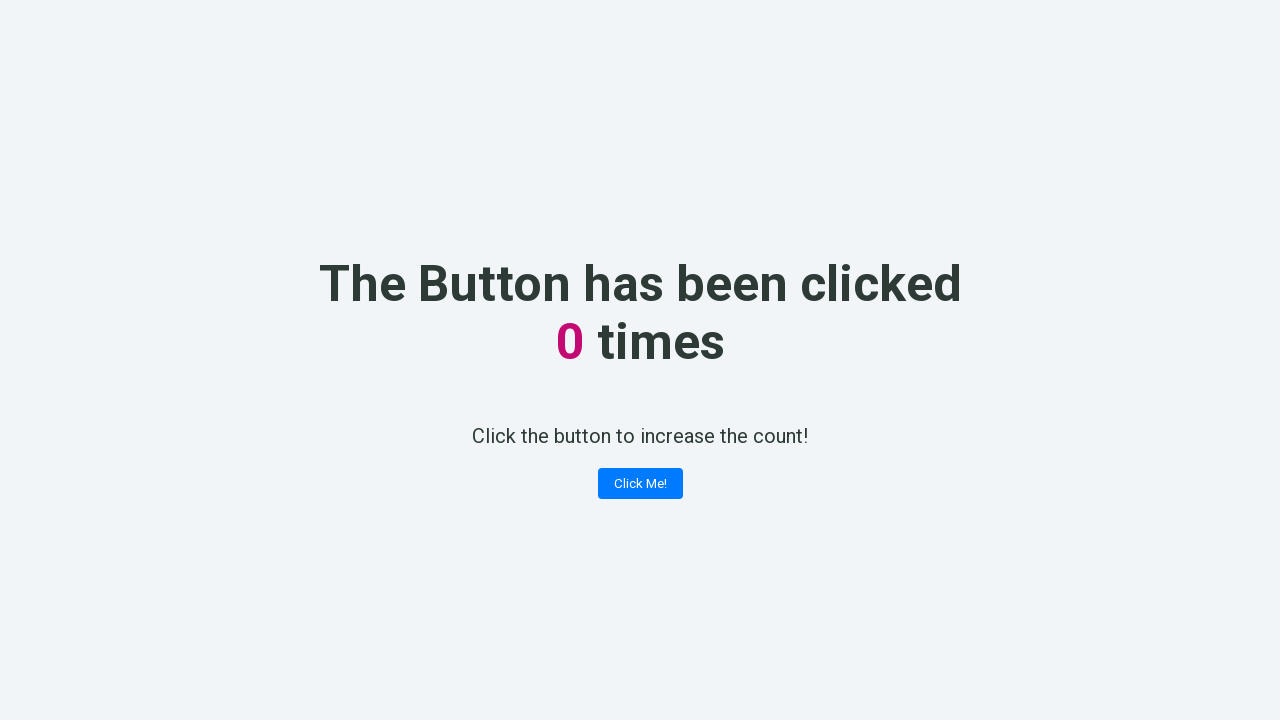

Clicked 'Click Me!' button (click 1 of 5) at (640, 484) on .button
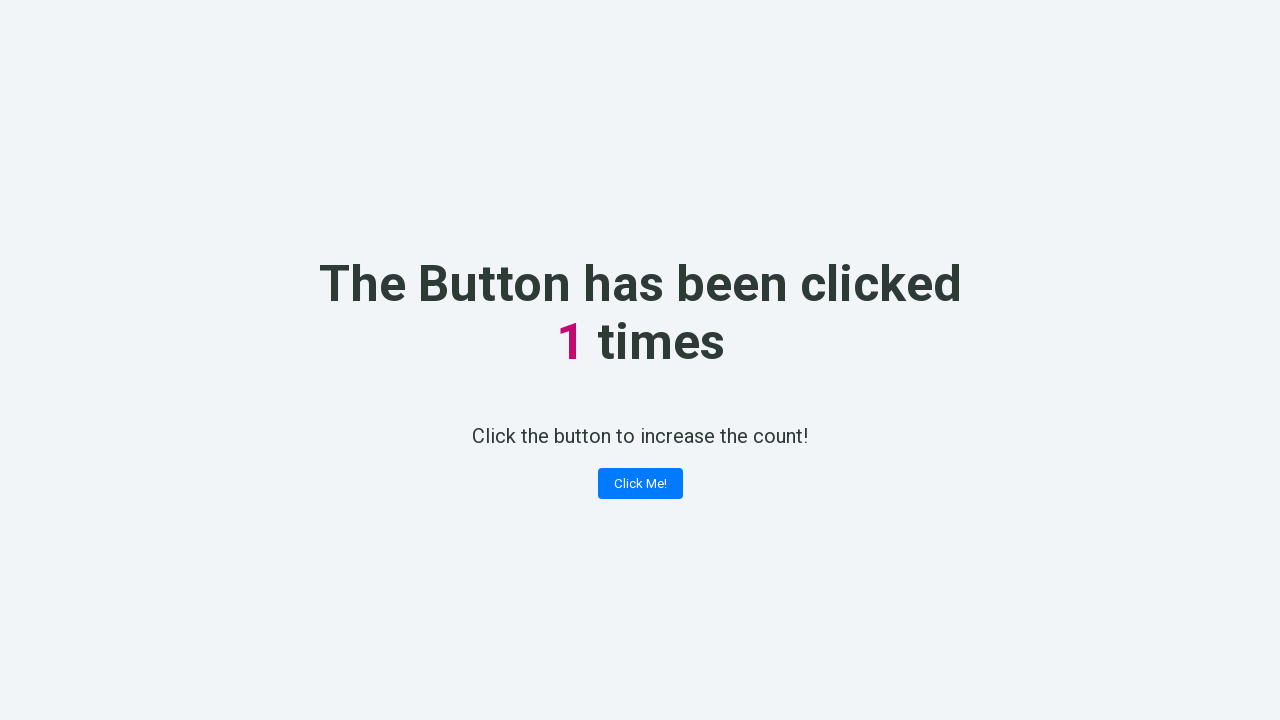

Clicked 'Click Me!' button (click 2 of 5) at (640, 484) on .button
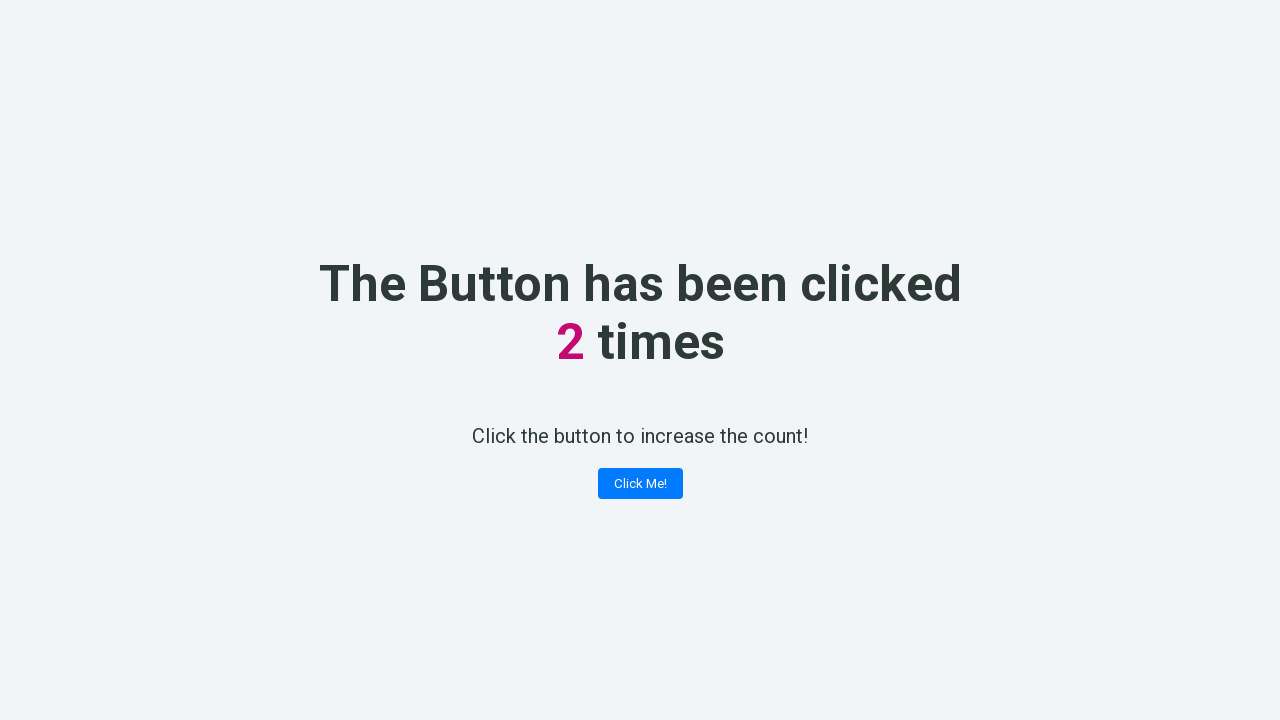

Clicked 'Click Me!' button (click 3 of 5) at (640, 484) on .button
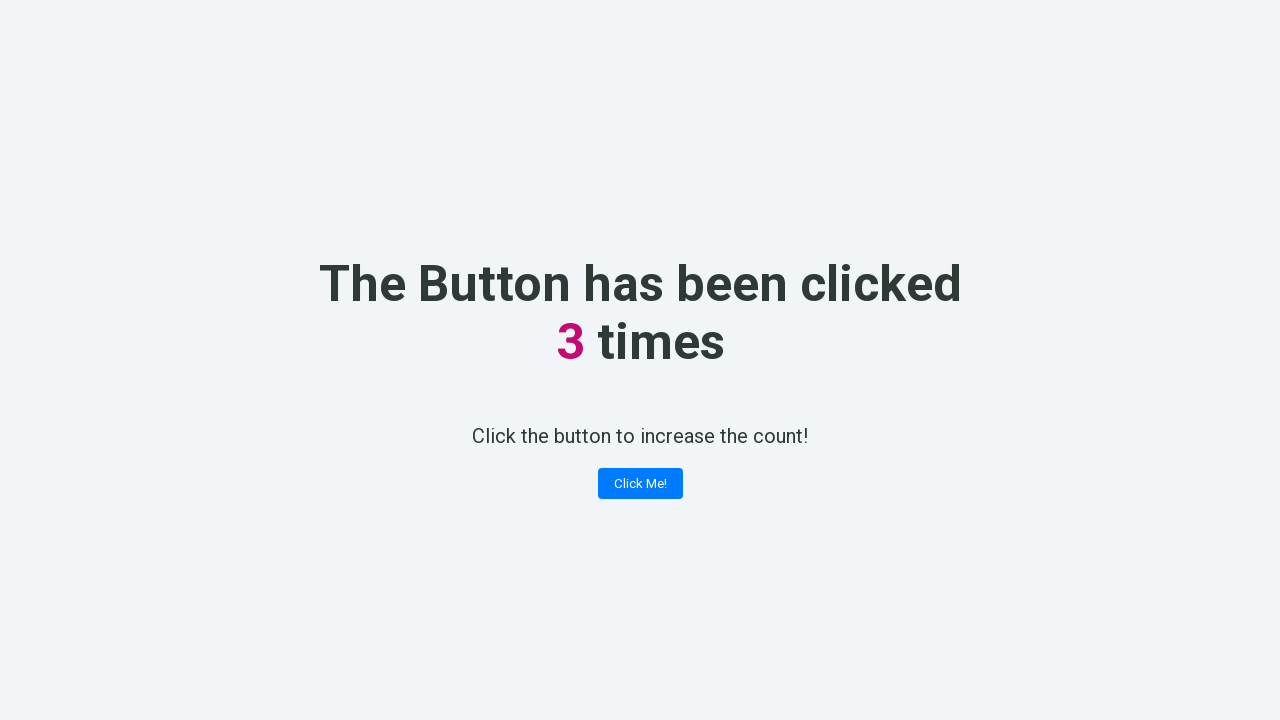

Clicked 'Click Me!' button (click 4 of 5) at (640, 484) on .button
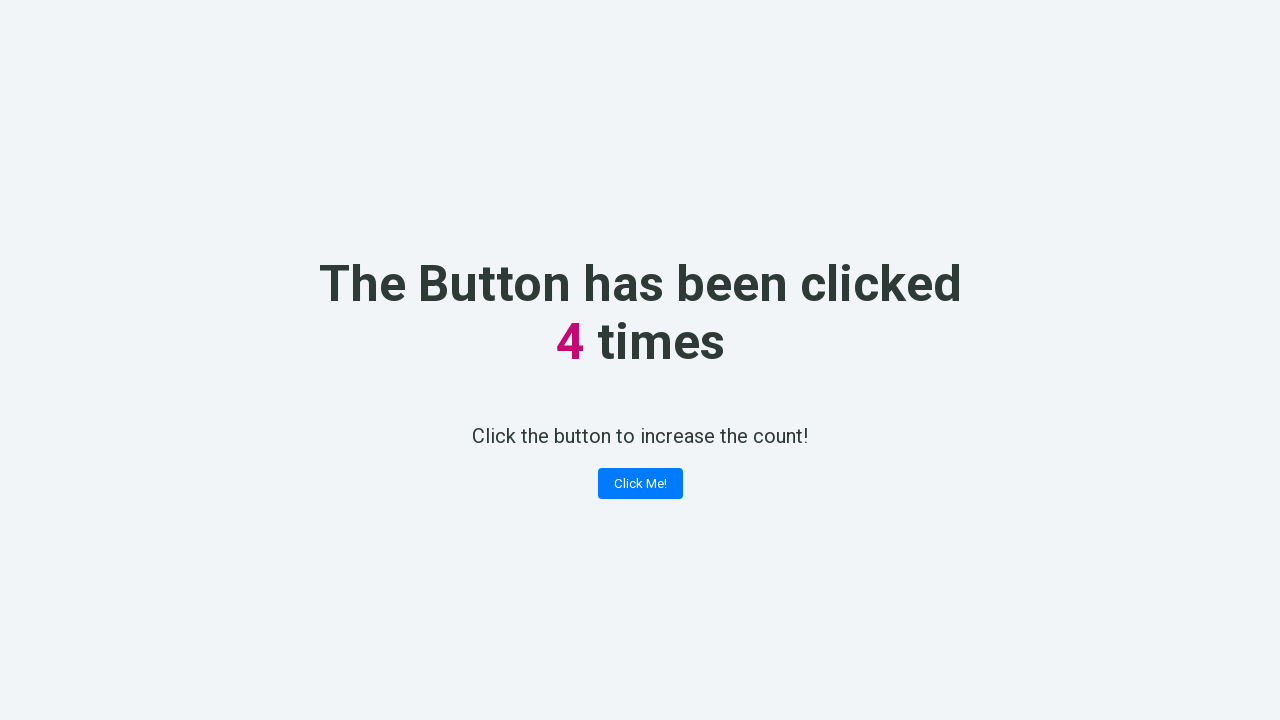

Clicked 'Click Me!' button (click 5 of 5) at (640, 484) on .button
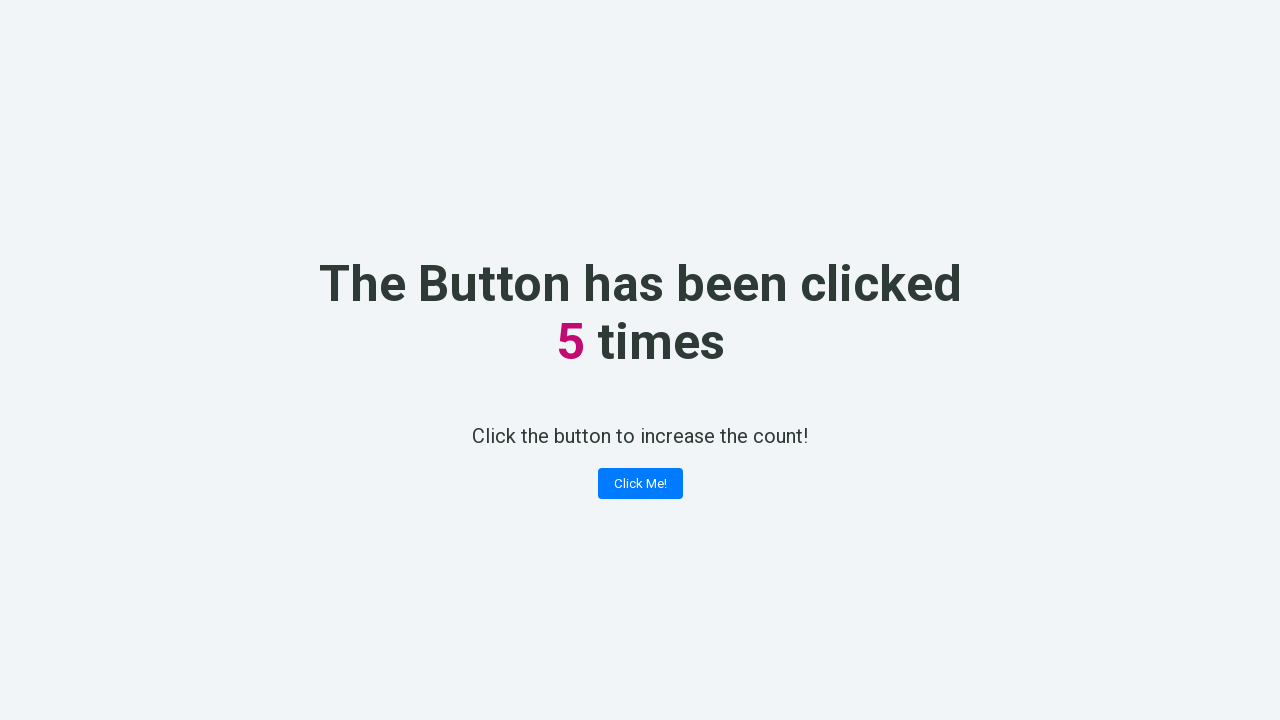

Retrieved counter value from DOM
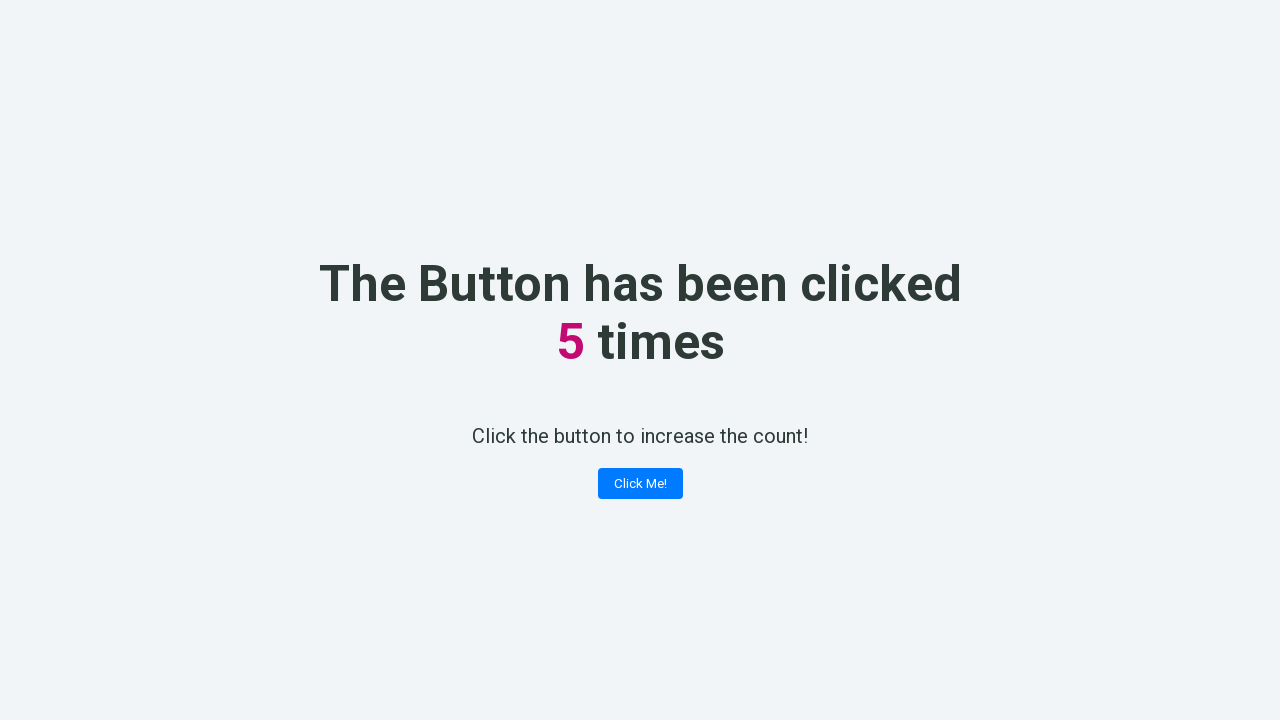

Verified counter value is 5
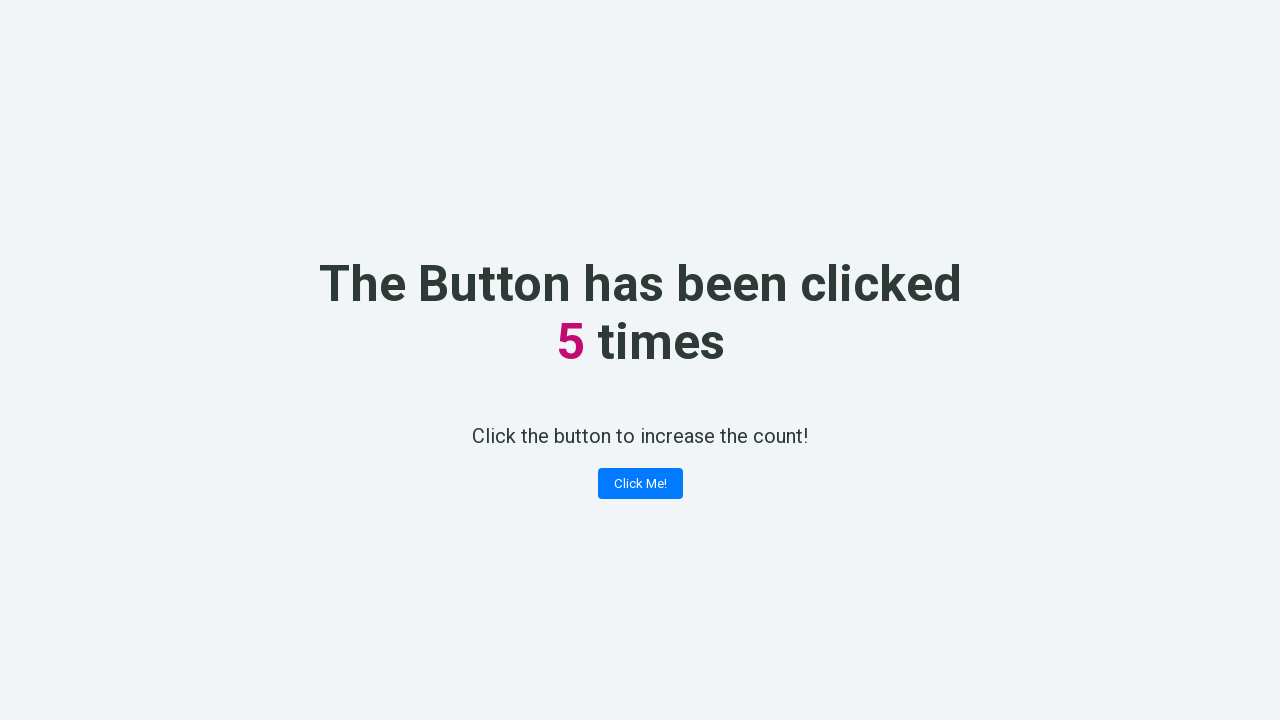

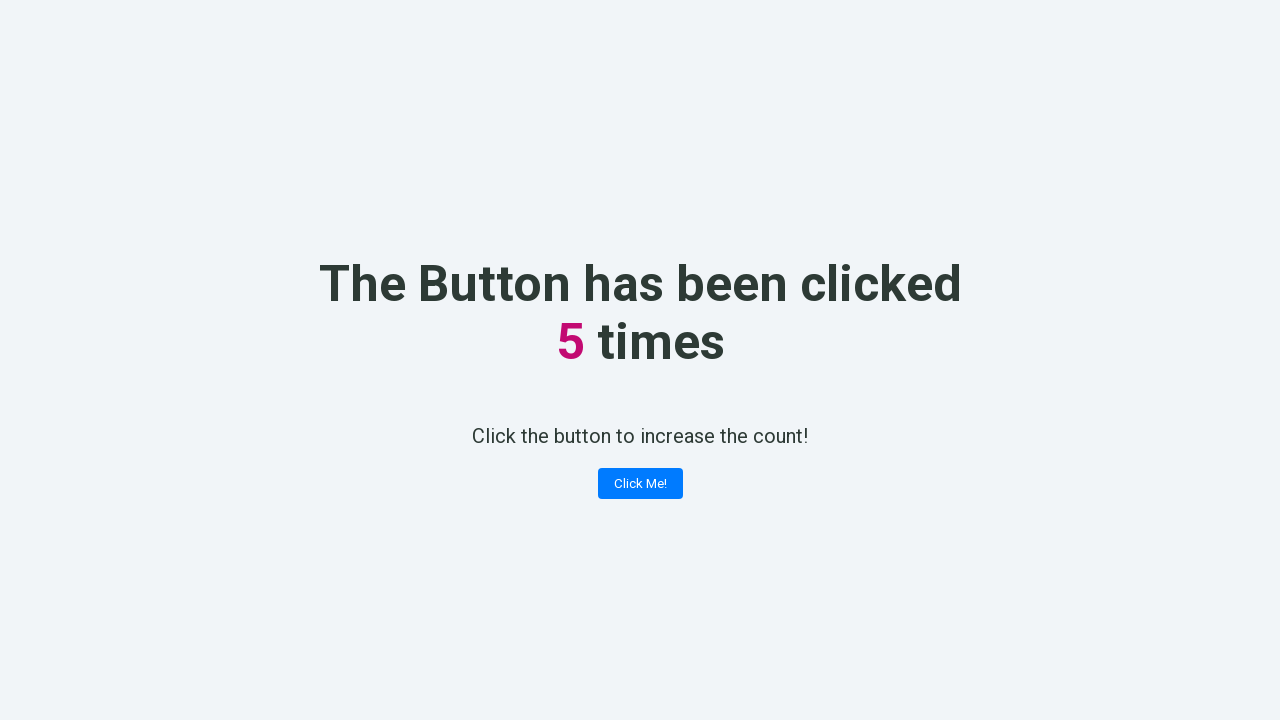